Tests mouse hover interaction on the CVC hint element to trigger a tooltip or additional information display.

Starting URL: https://sandbox.cardpay.com/MI/cardpayment2.html?orderXml=PE9SREVSIFdBTExFVF9JRD0nODI5OScgT1JERVJfTlVNQkVSPSc0NTgyMTEnIEFNT1VOVD0nMjkxLjg2JyBDVVJSRU5DWT0nRVVSJyAgRU1BSUw9J2N1c3RvbWVyQGV4YW1wbGUuY29tJz4KPEFERFJFU1MgQ09VTlRSWT0nVVNBJyBTVEFURT0nTlknIFpJUD0nMTAwMDEnIENJVFk9J05ZJyBTVFJFRVQ9JzY3NyBTVFJFRVQnIFBIT05FPSc4NzY5OTA5MCcgVFlQRT0nQklMTElORycvPgo8L09SREVSPg==&sha512=998150a2b27484b776a1628bfe7505a9cb430f276dfa35b14315c1c8f03381a90490f6608f0dcff789273e05926cd782e1bb941418a9673f43c47595aa7b8b0d

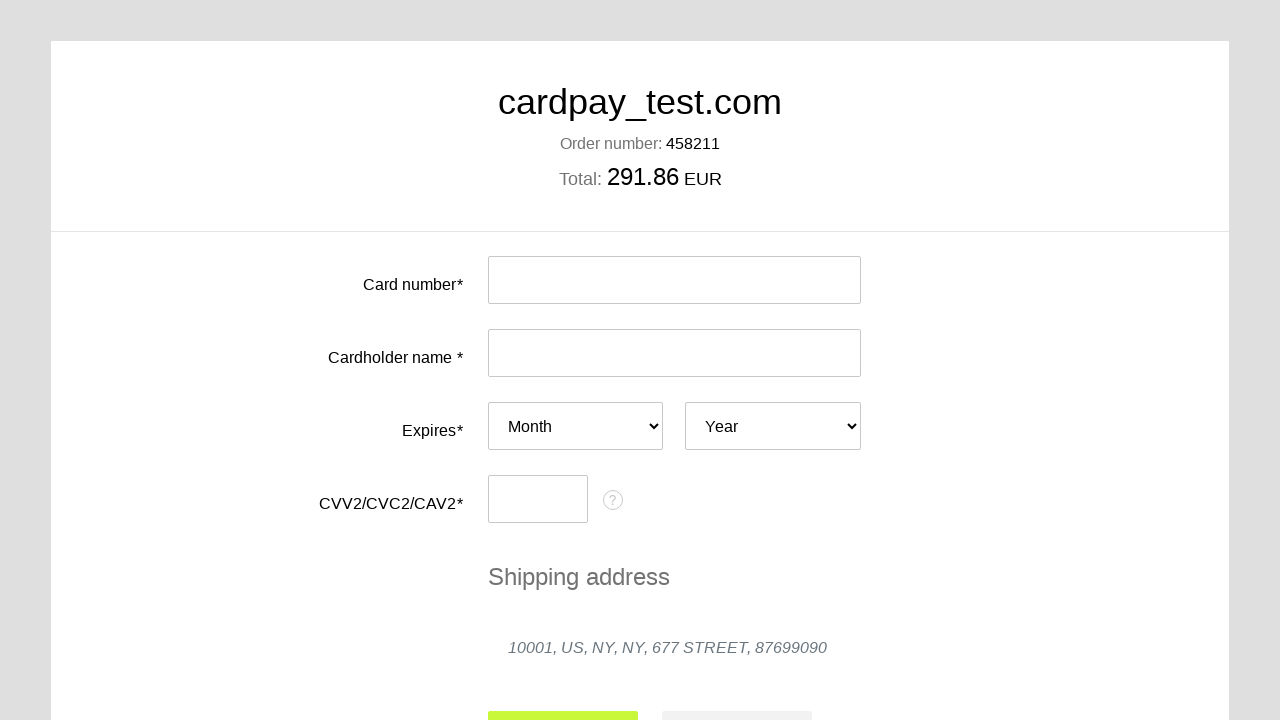

Hovered over CVC hint element to trigger tooltip at (613, 500) on #cvc-hint
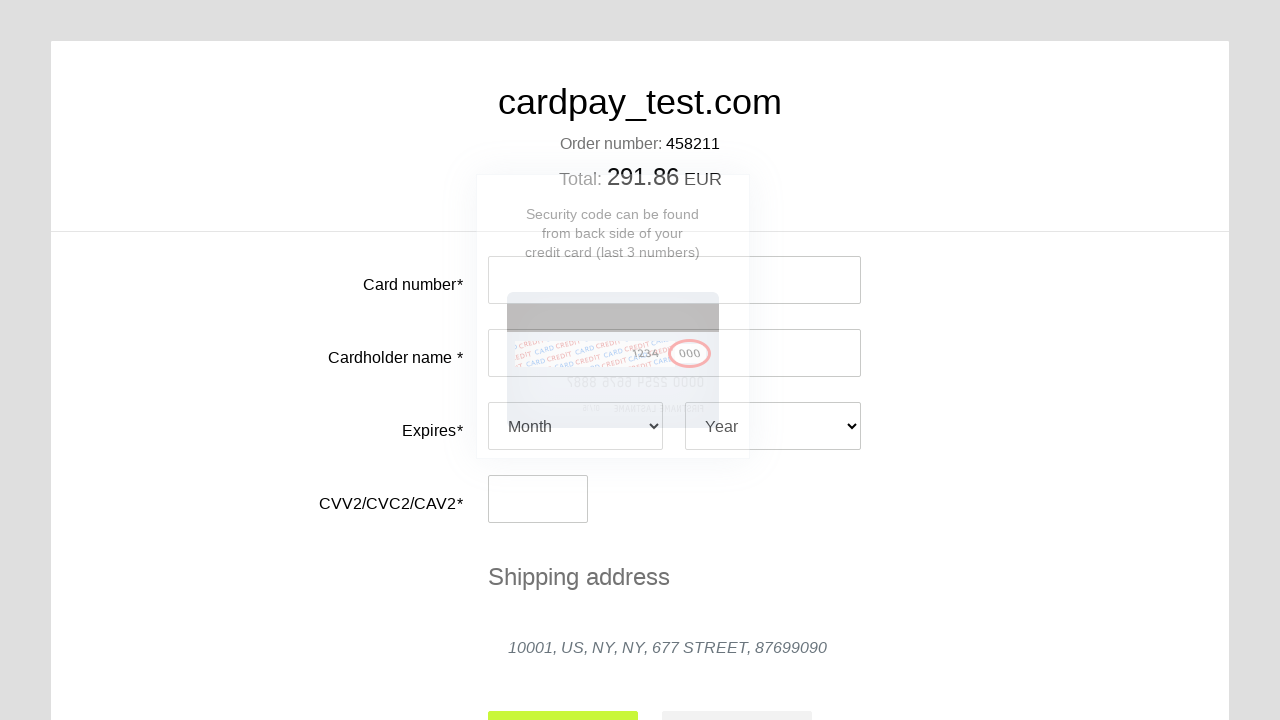

Clicked CVC hint element to display additional information at (613, 500) on #cvc-hint
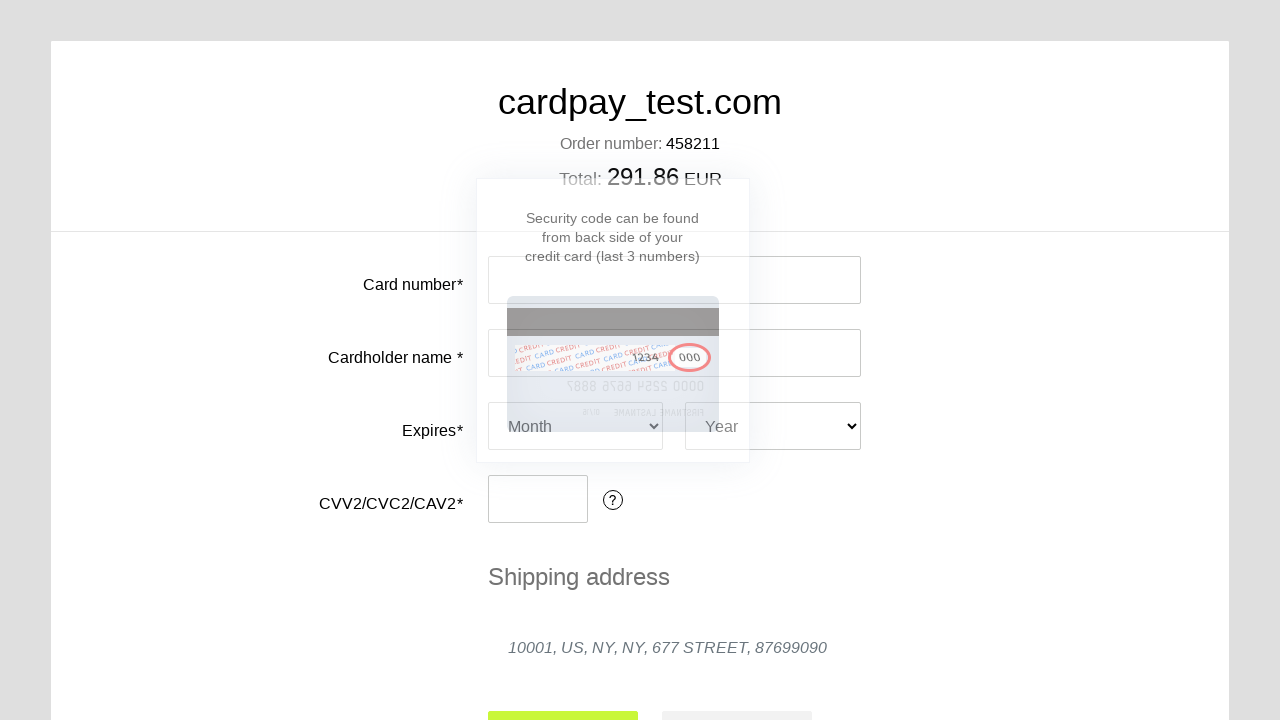

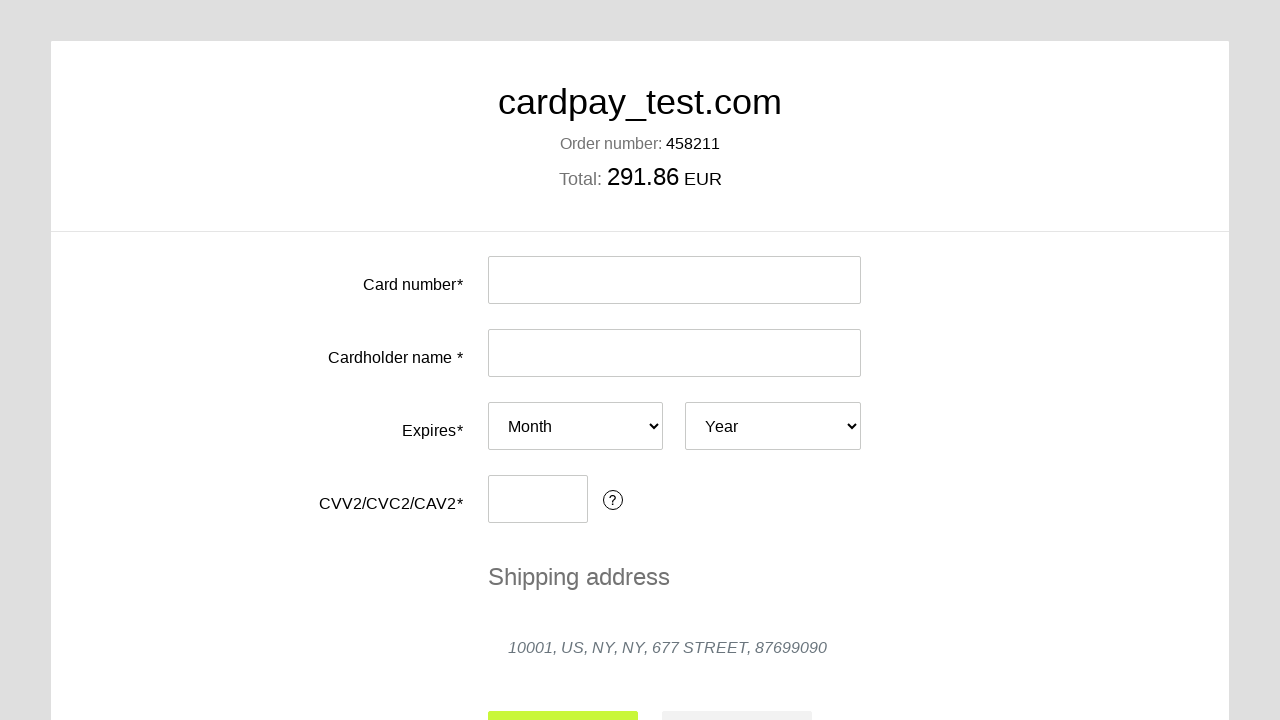